Tests a registration form on a demo automation testing site by clicking a skip button, selecting skills and year from dropdowns, selecting multiple languages from a multi-select dropdown, and attempting a file upload.

Starting URL: http://demo.automationtesting.in/Index.html

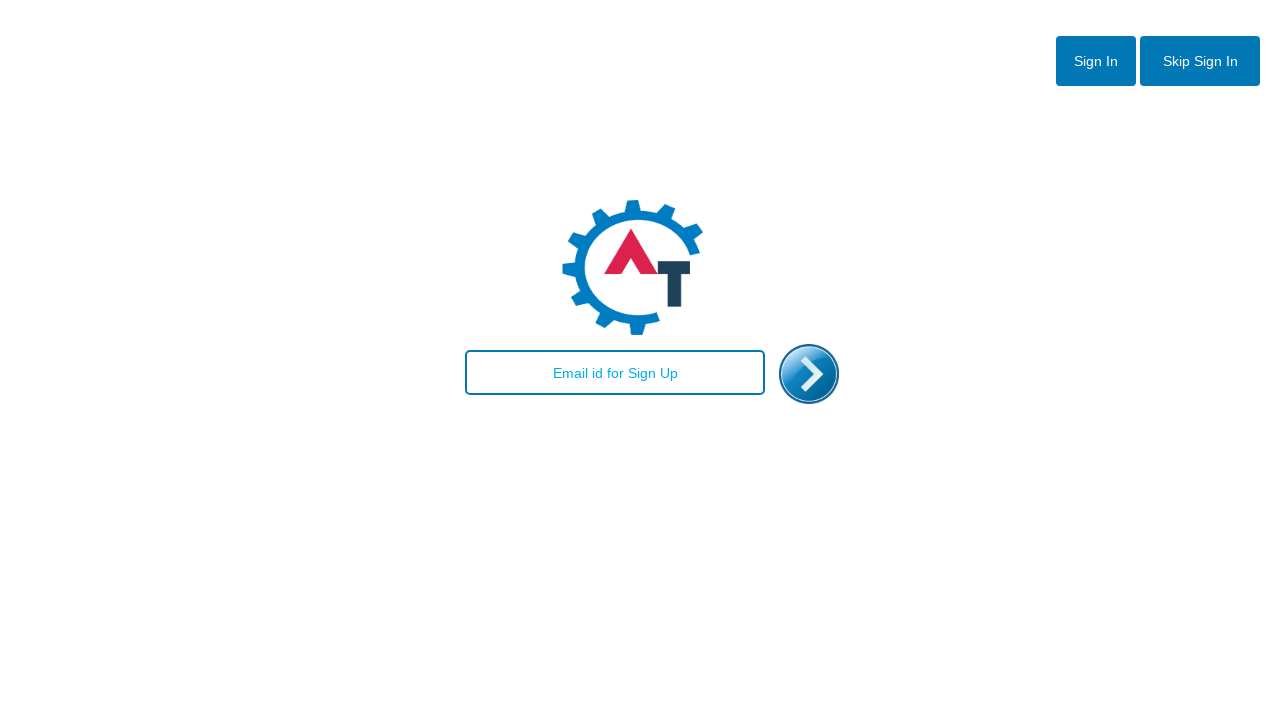

Verified page title is 'Index'
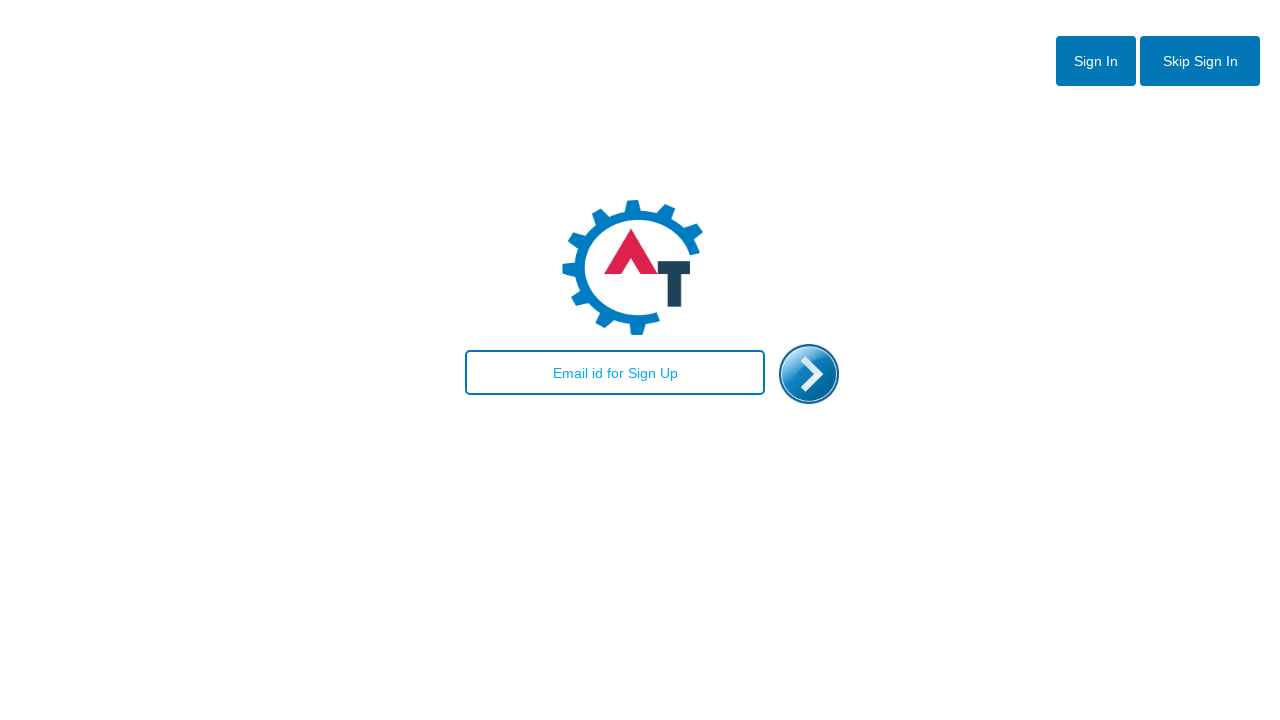

Clicked Skip button at (1200, 61) on #btn2
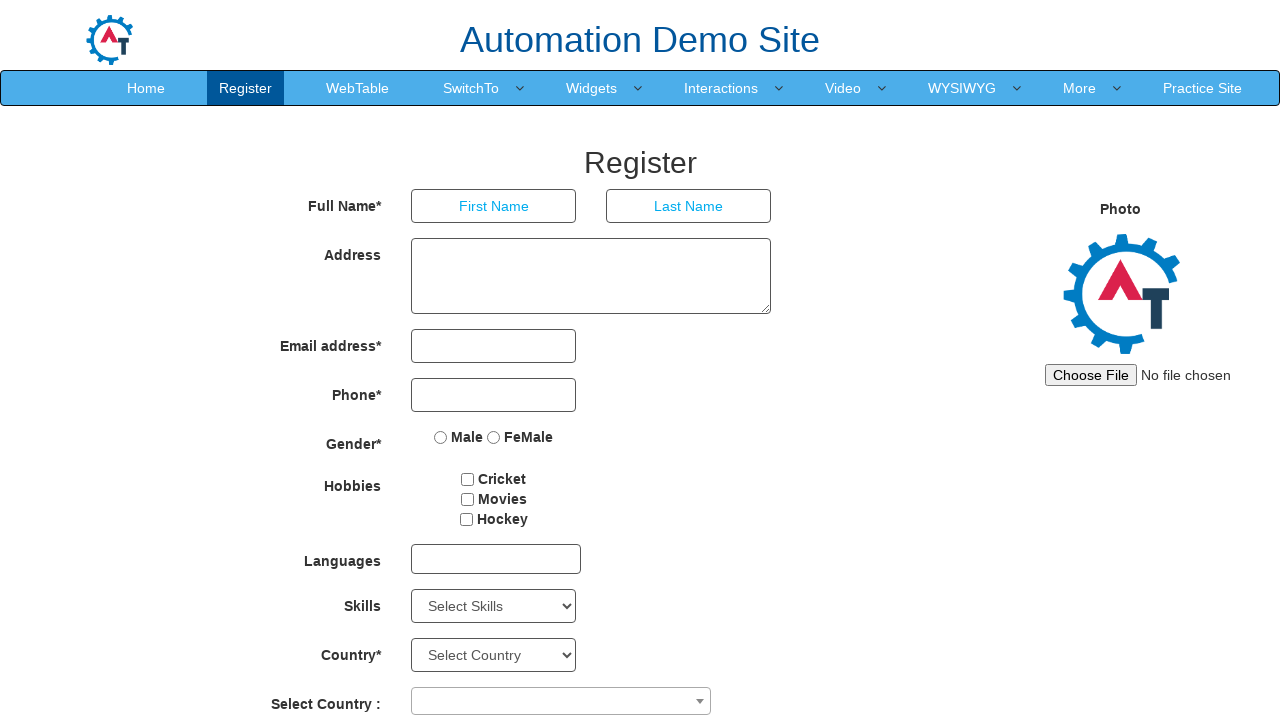

Selected 'Android' from Skills dropdown on #Skills
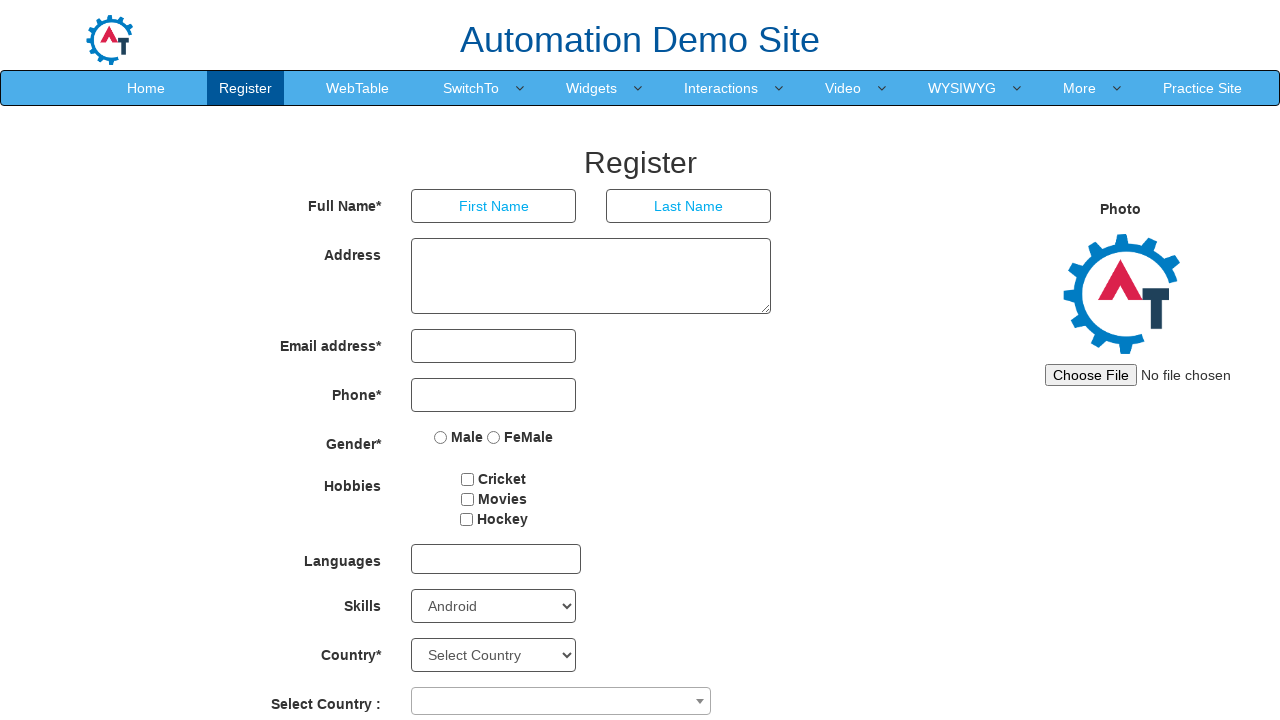

Selected year '1985' from Year dropdown on #yearbox
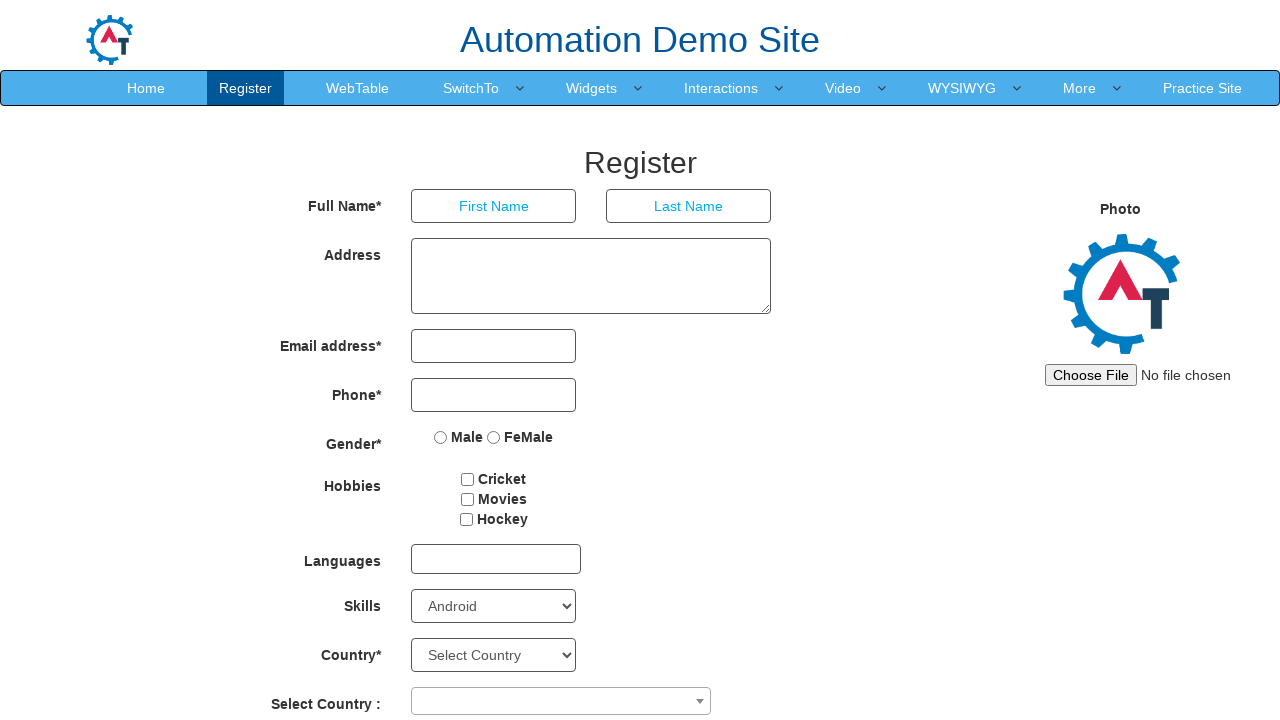

Clicked Language multi-select dropdown to open it at (496, 559) on #msdd
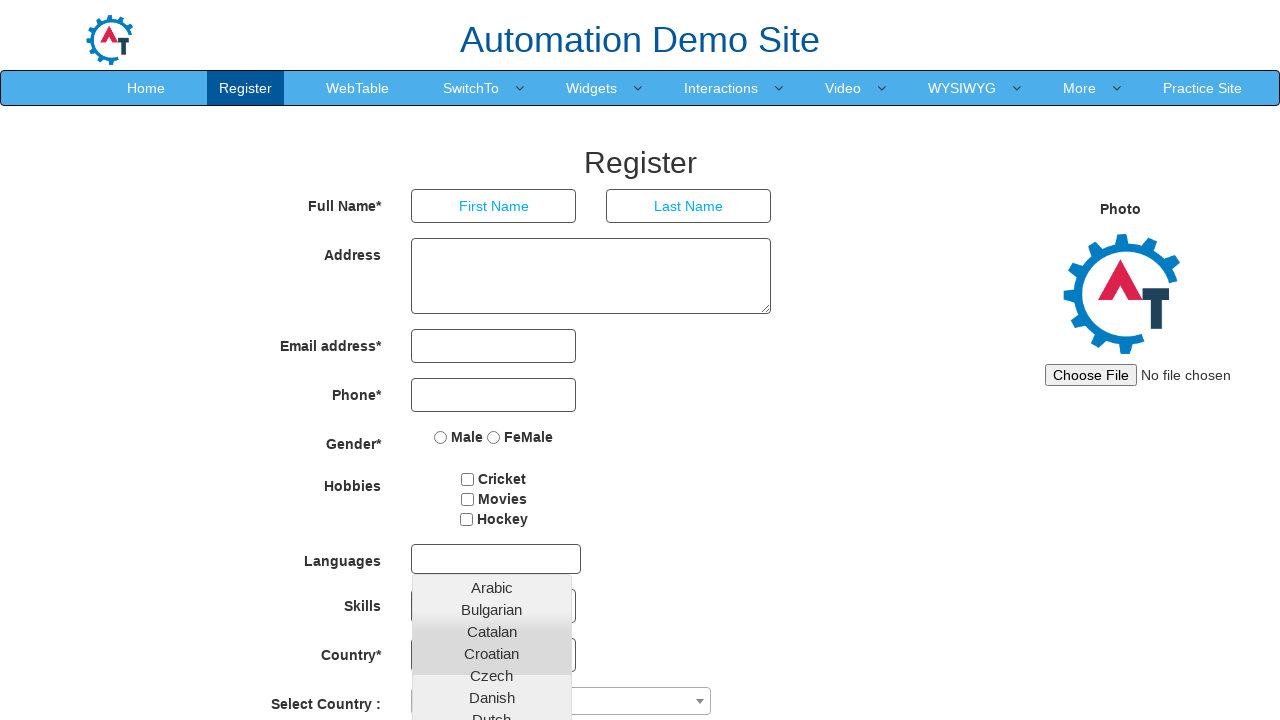

Selected 'English' from language options at (492, 457) on xpath=//ul[@class='ui-autocomplete ui-front ui-menu ui-widget ui-widget-content 
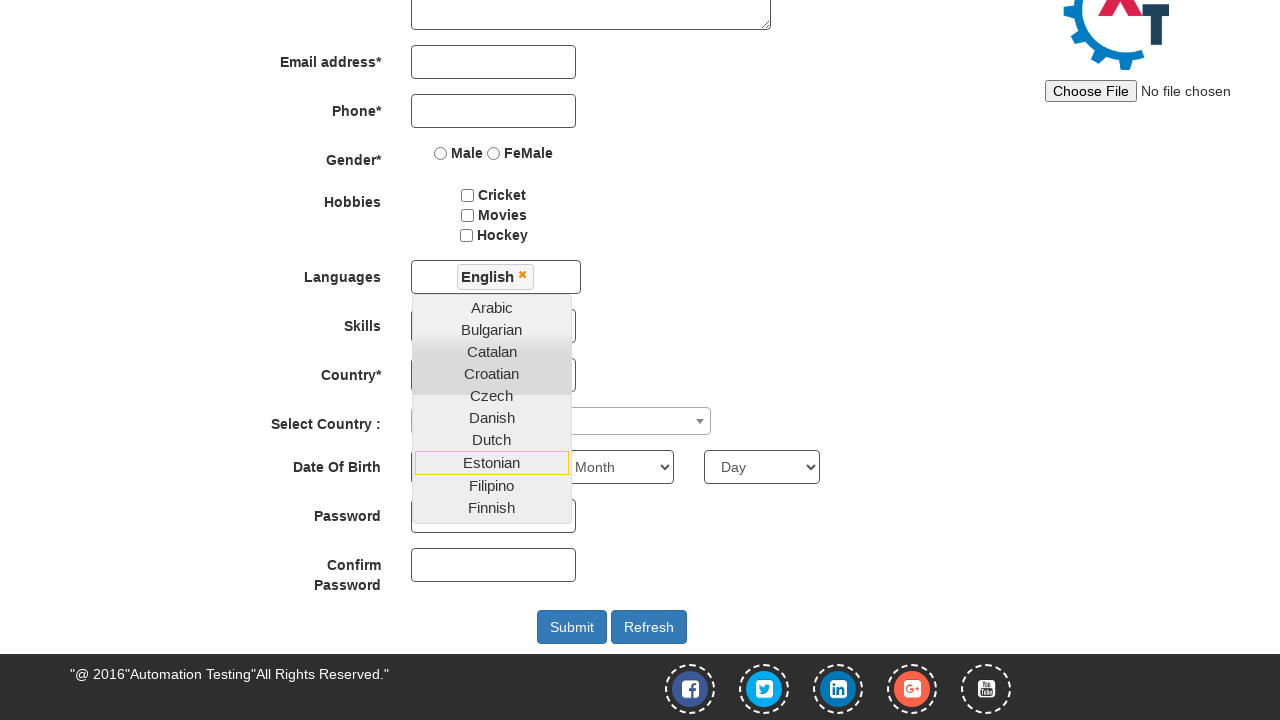

Clicked Language multi-select dropdown again at (496, 277) on #msdd
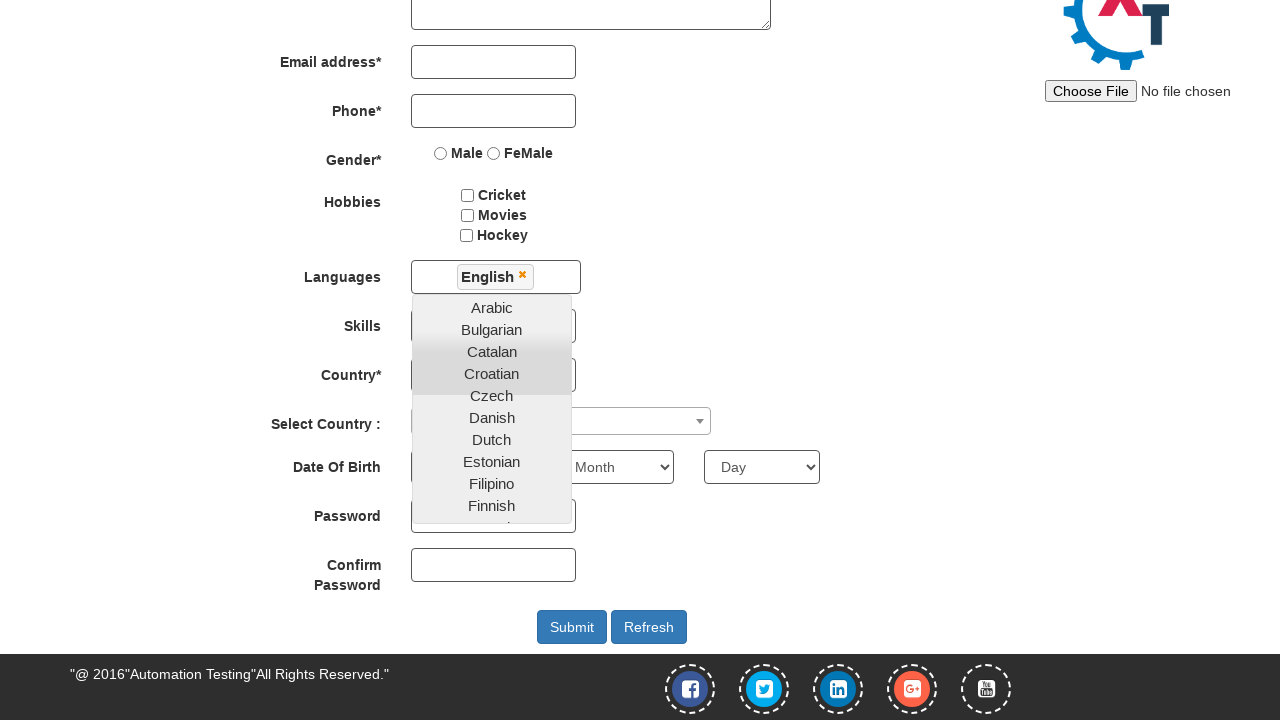

Selected 'Dutch' from language options at (492, 439) on xpath=//ul[@class='ui-autocomplete ui-front ui-menu ui-widget ui-widget-content 
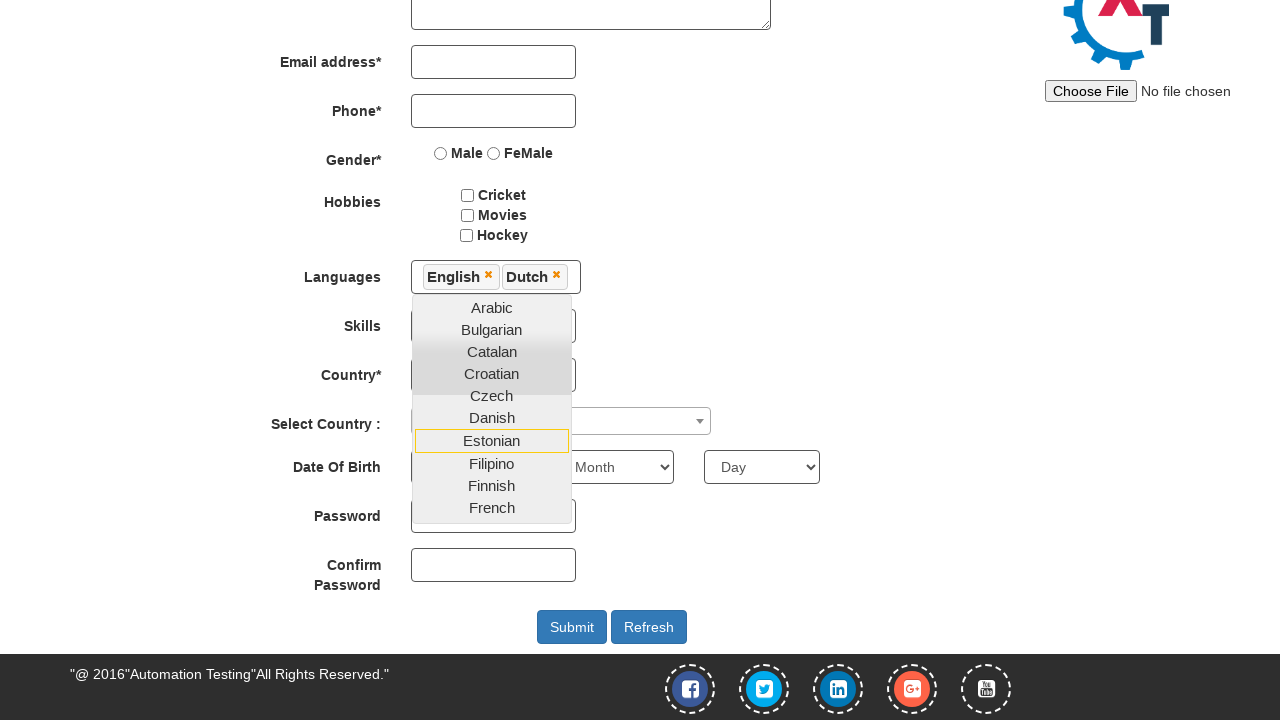

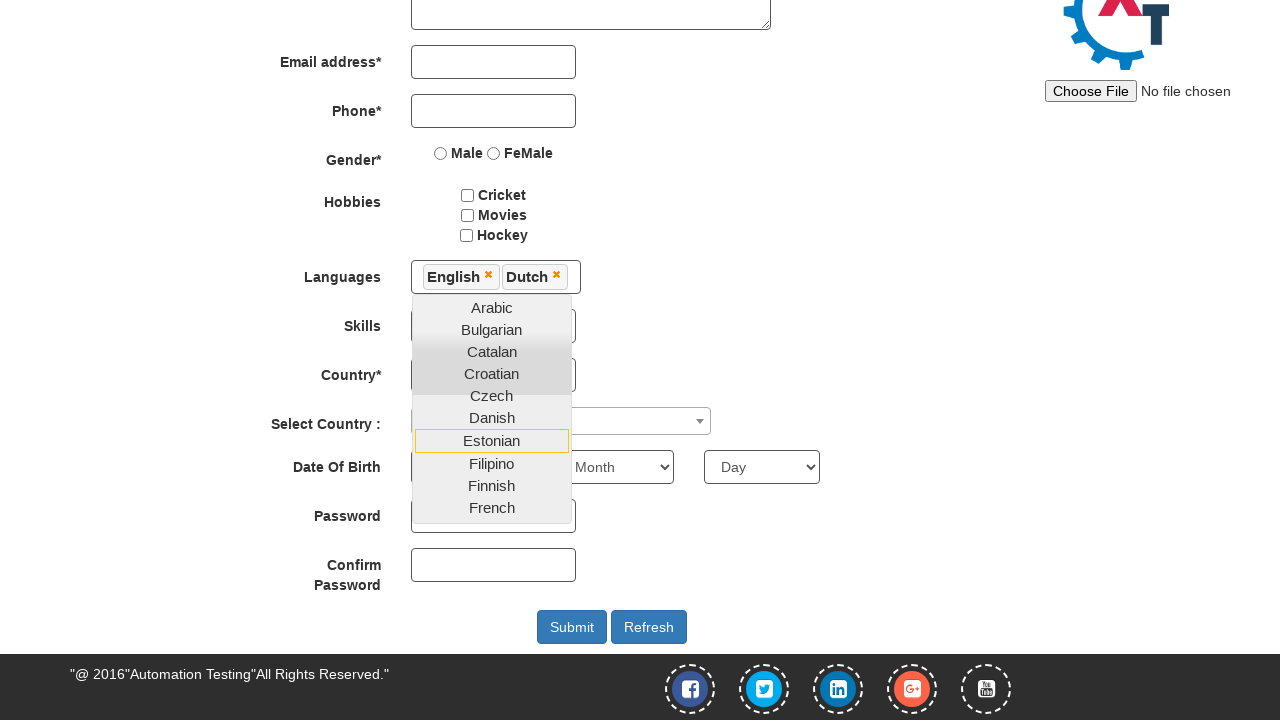